Visits the practice e-commerce site and retrieves the text content of the brand logo element.

Starting URL: https://rahulshettyacademy.com/seleniumPractise/#/

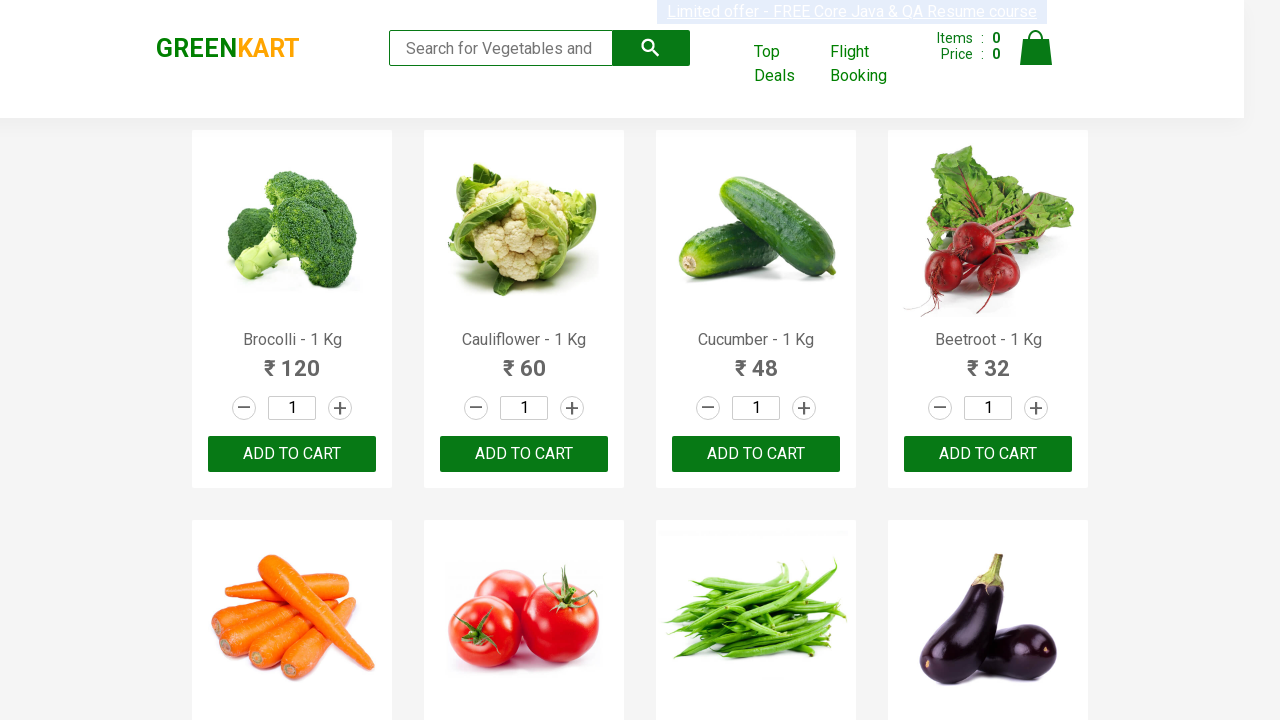

Navigated to practice e-commerce site
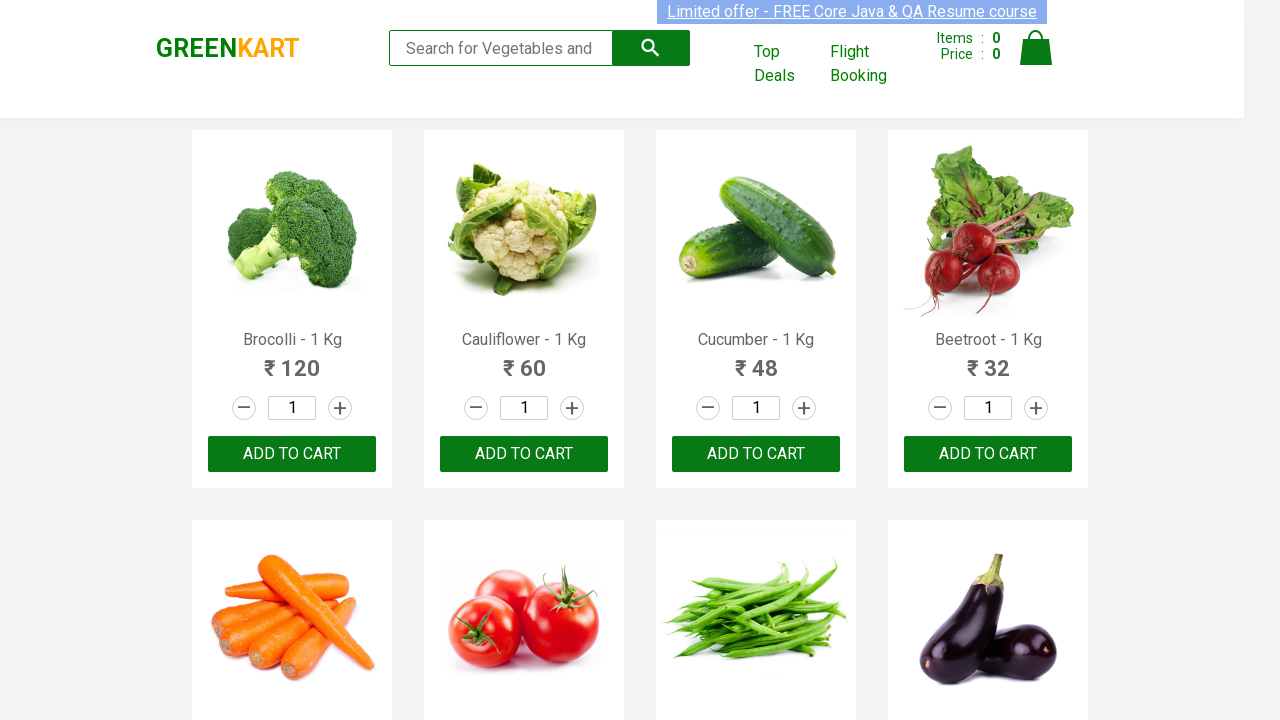

Located .brand element
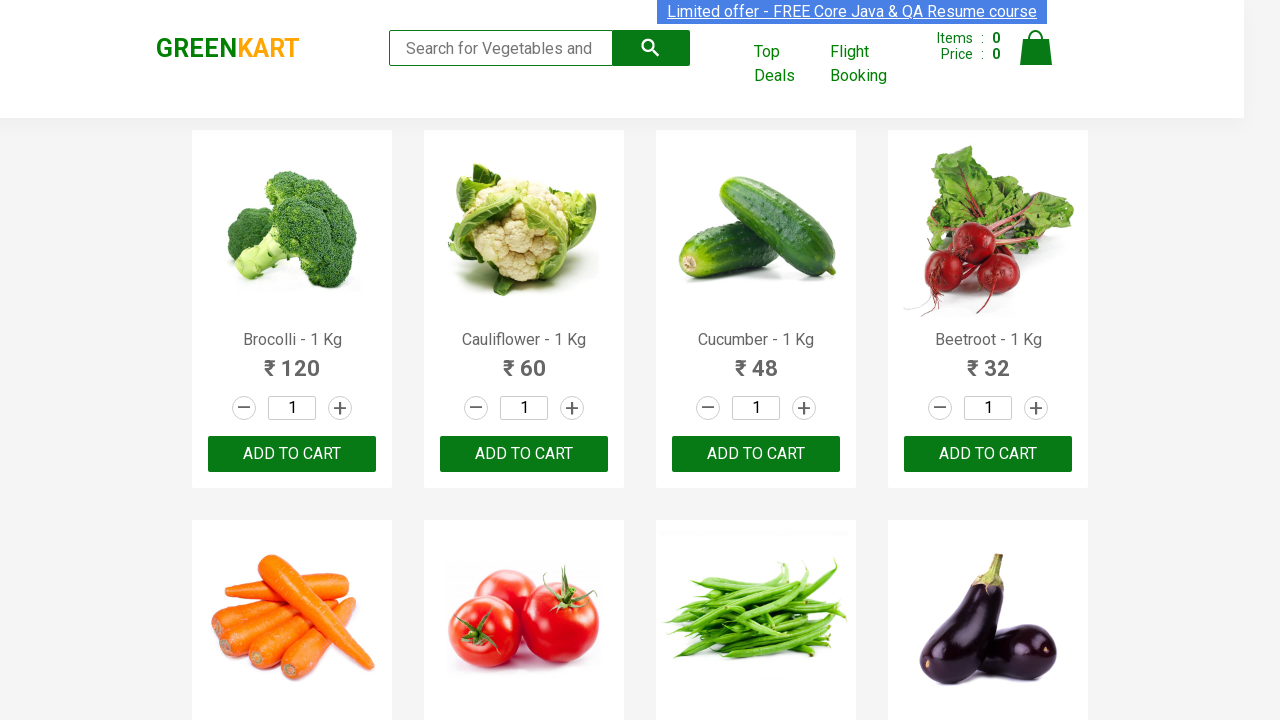

Waited for .brand element to be visible
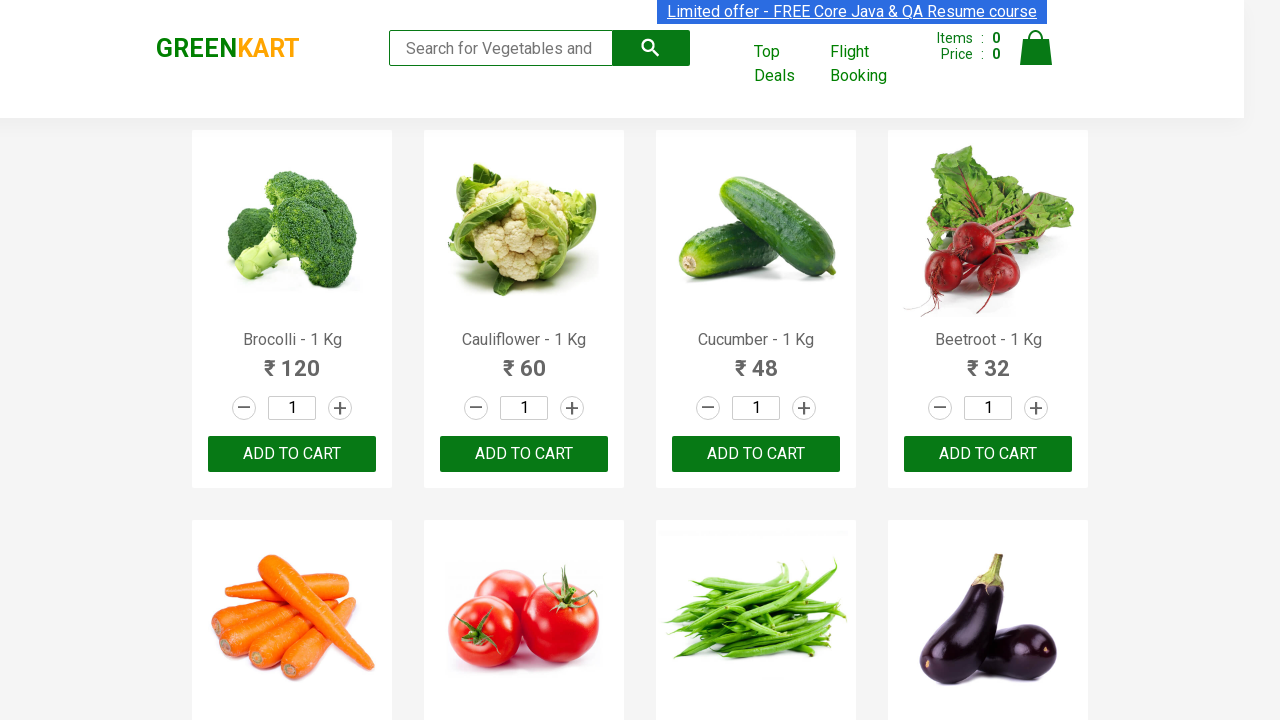

Retrieved text content of .brand element: 'GREENKART'
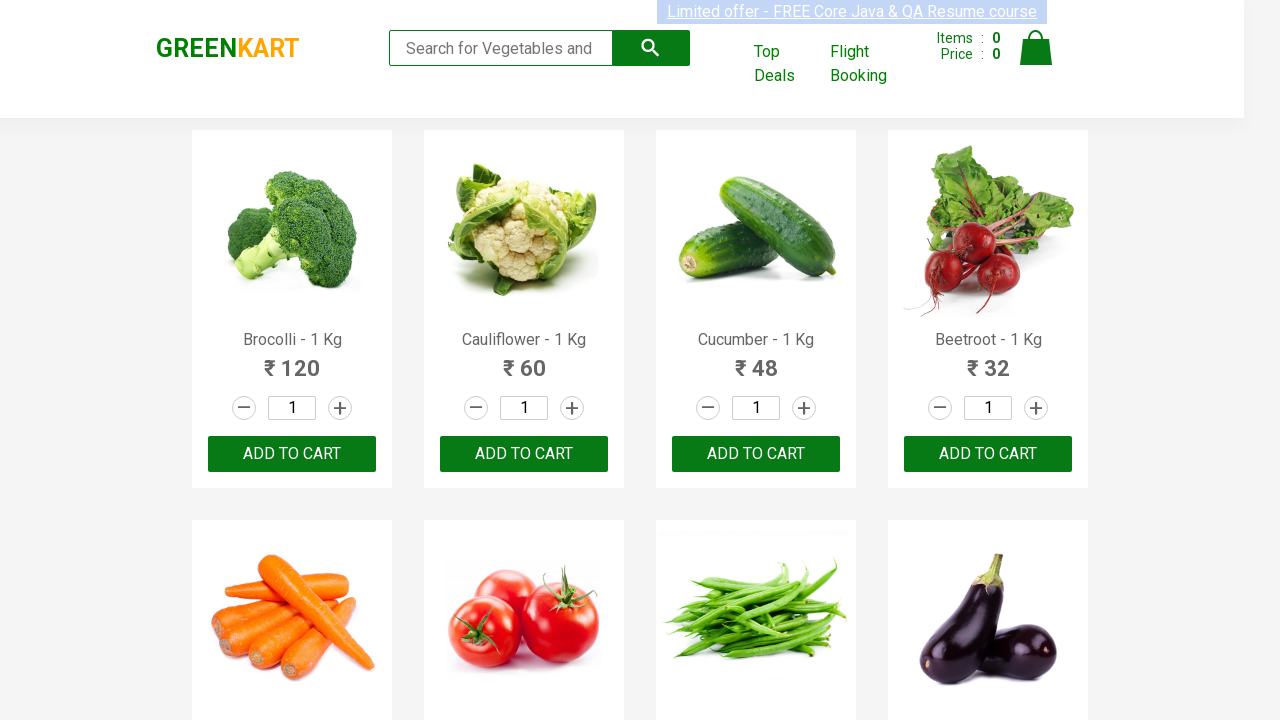

Logged brand text to console
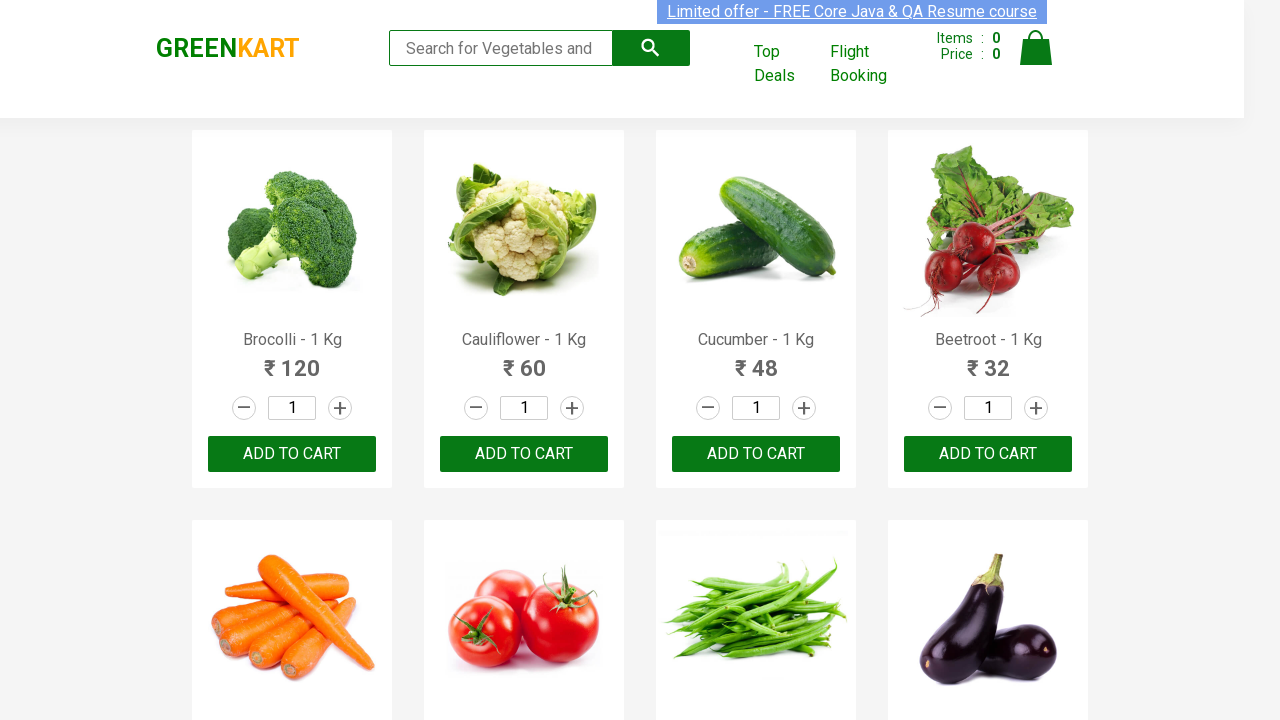

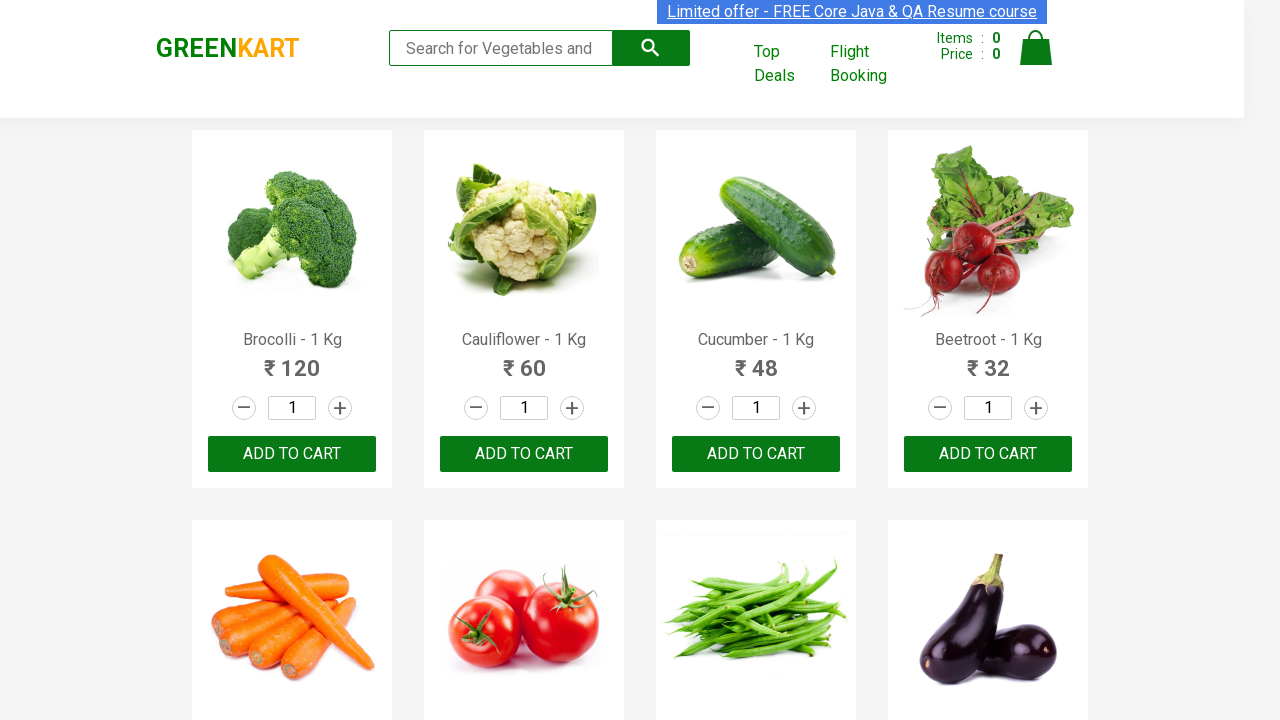